Tests dynamic loading functionality by clicking Start and verifying Hello World text appears after loading

Starting URL: https://the-internet.herokuapp.com/dynamic_loading/1

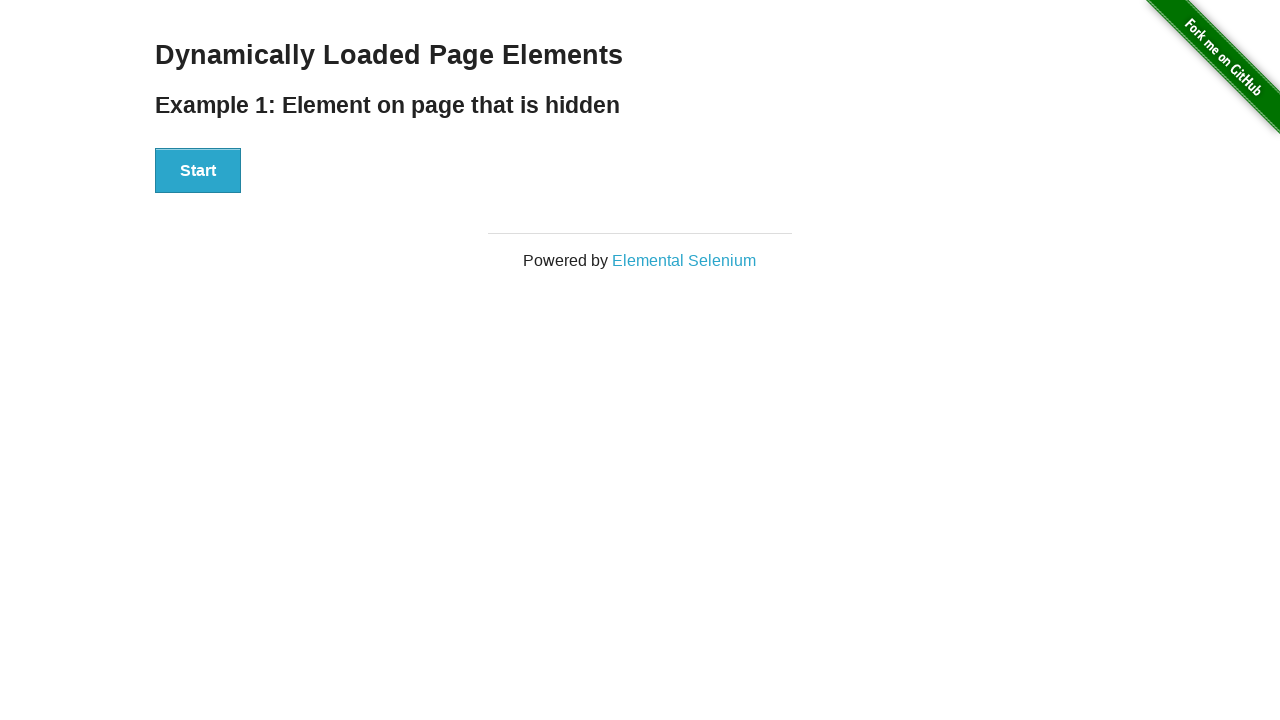

Clicked Start button to initiate dynamic loading at (198, 171) on xpath=//button
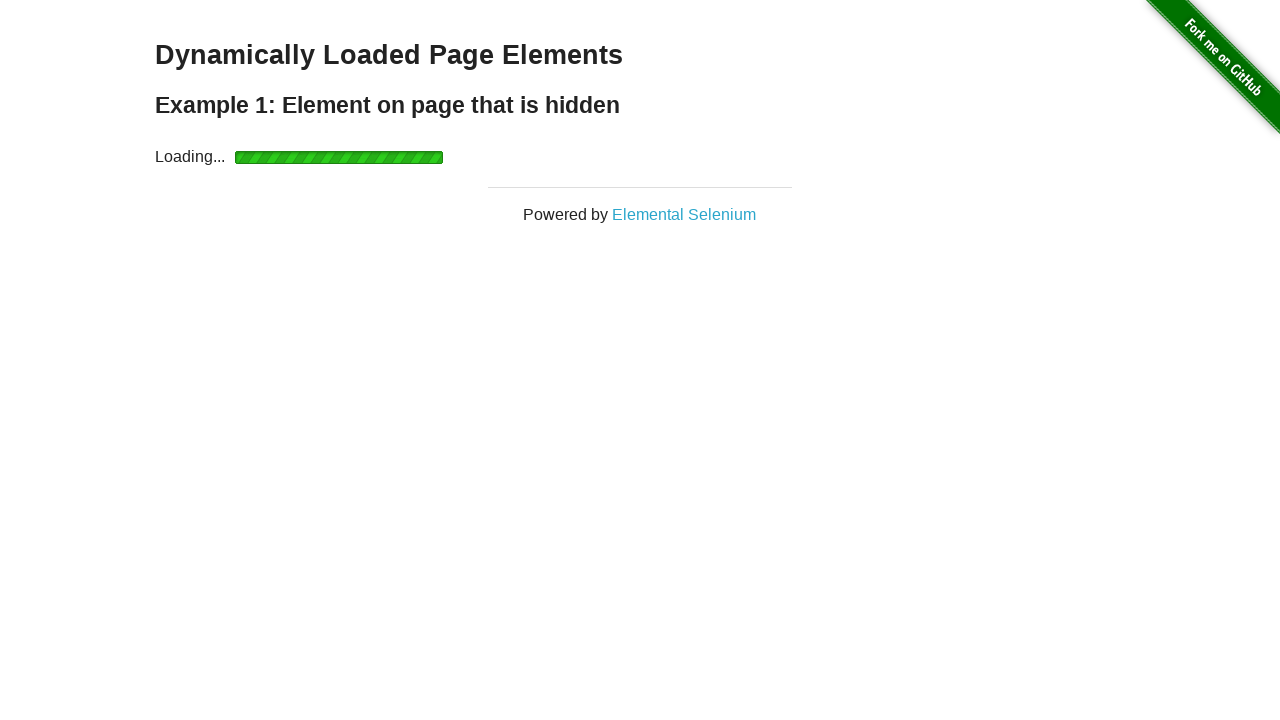

Hello World text appeared after loading completed
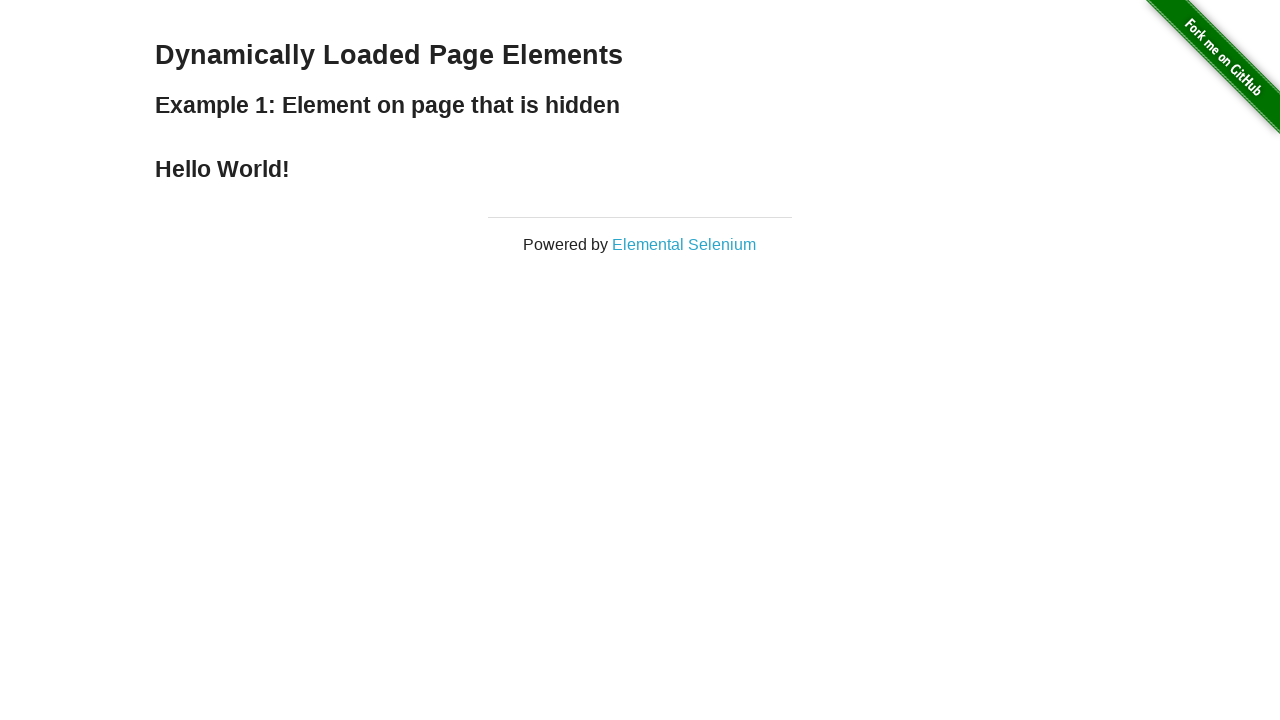

Located Hello World text element
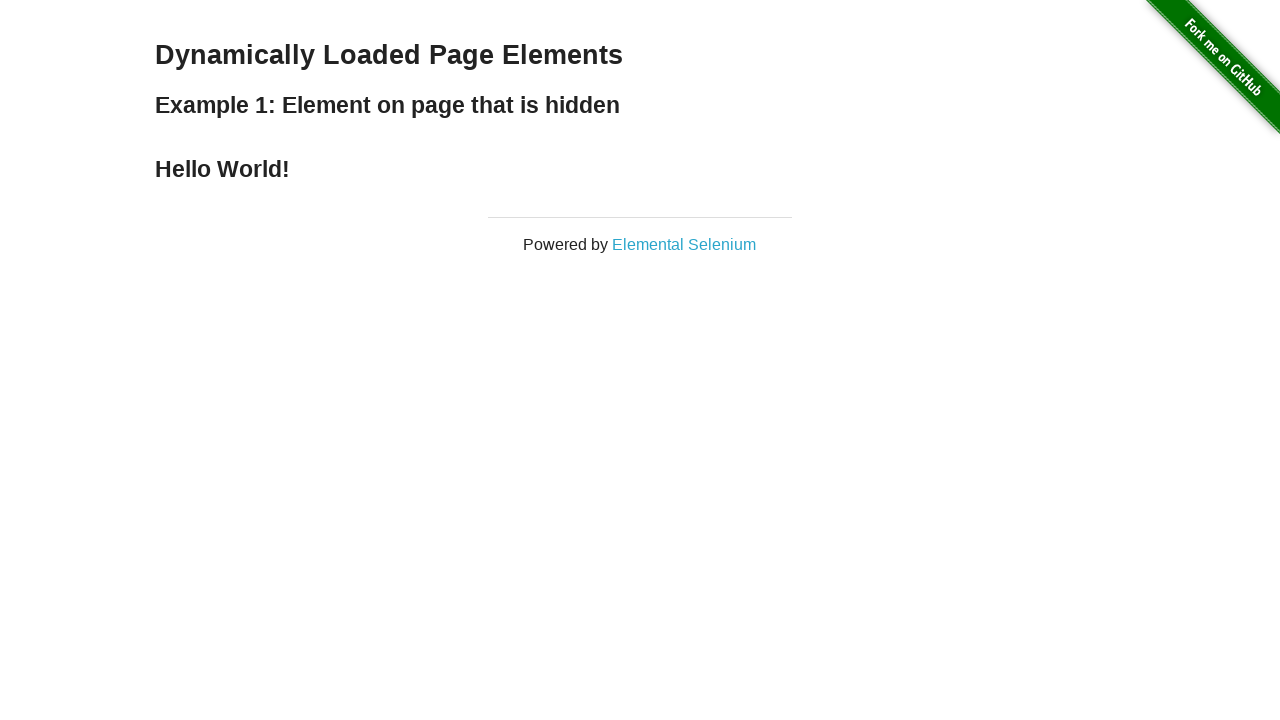

Verified Hello World text content is correct
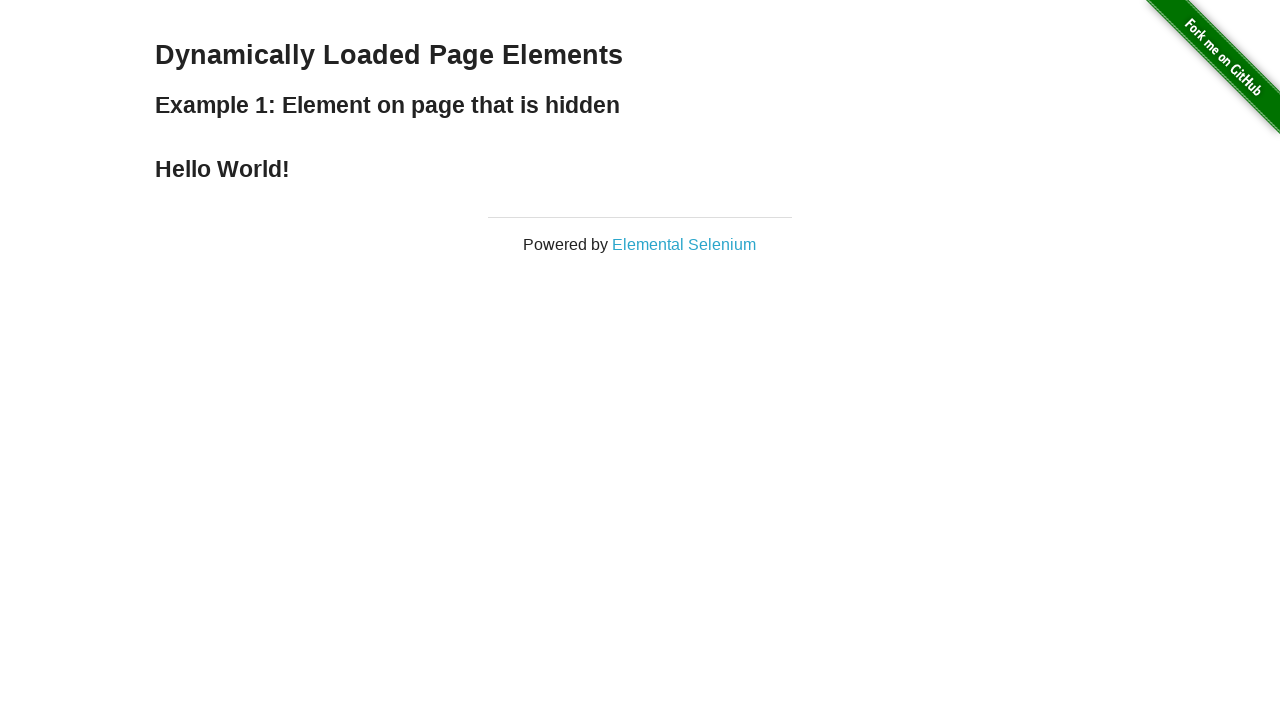

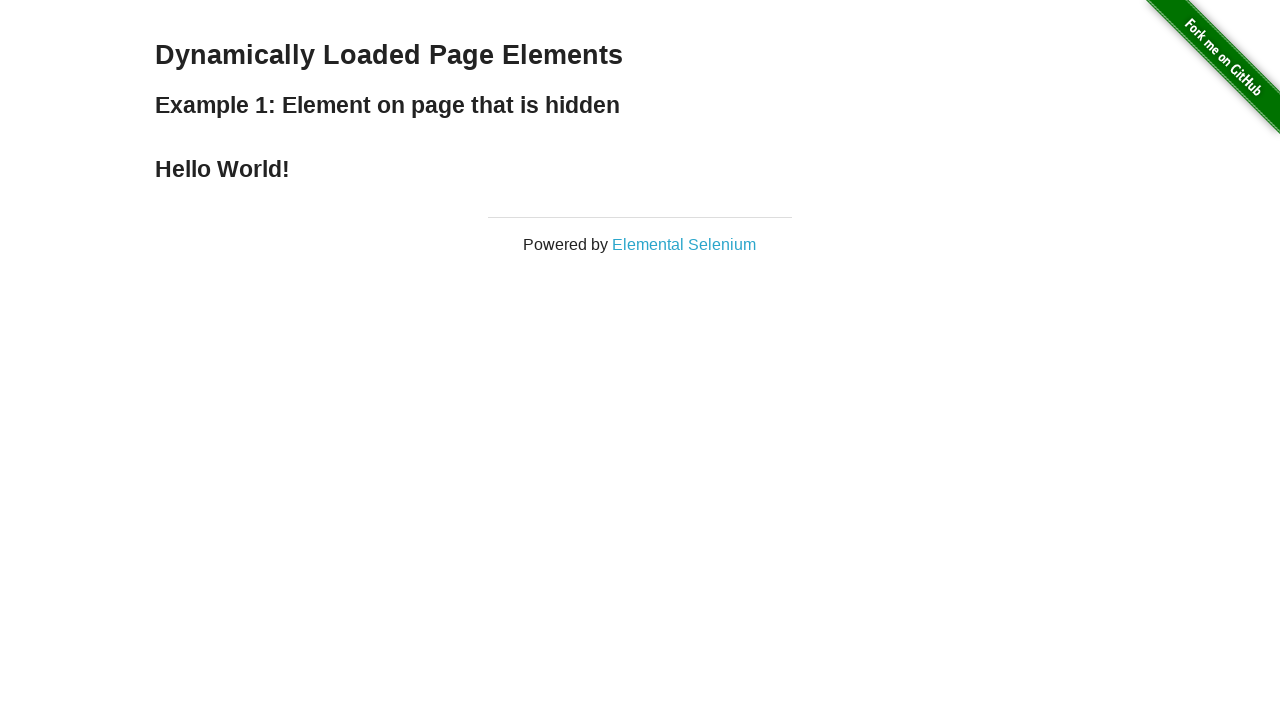